Tests loading a green element using implicit waits by clicking the start button and verifying the loading and success states.

Starting URL: https://kristinek.github.io/site/examples/loading_color

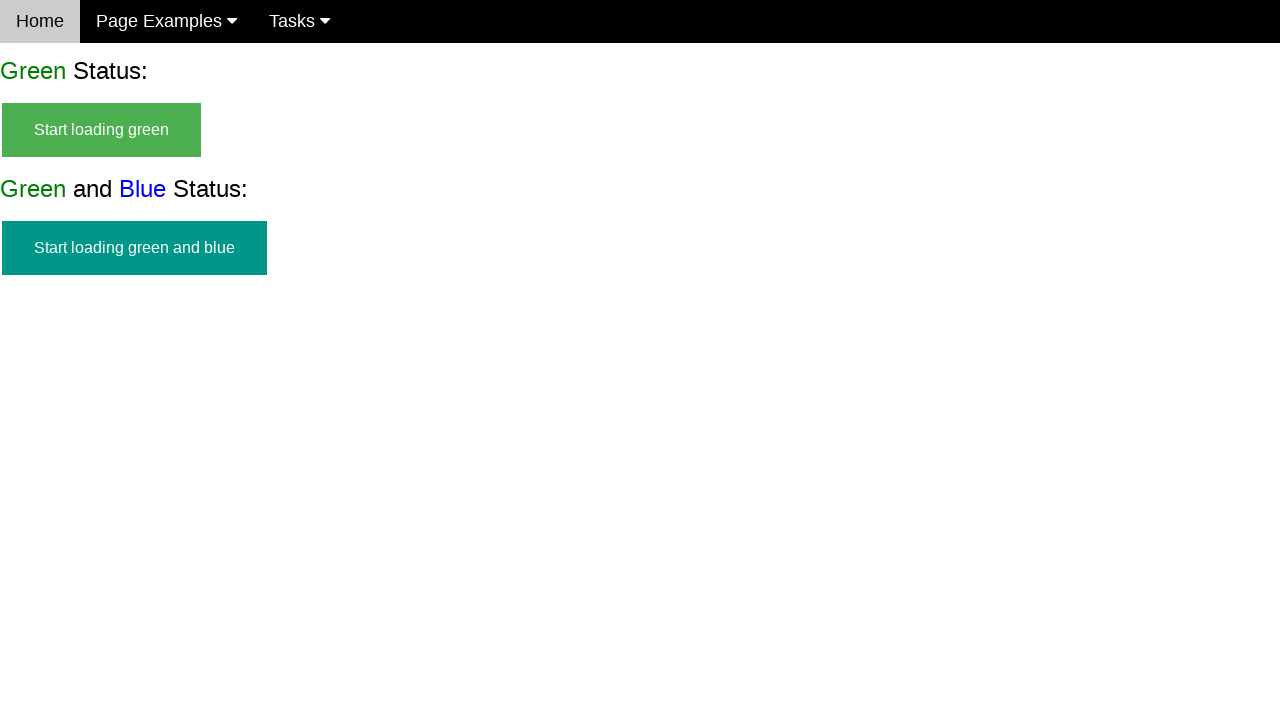

Clicked start button to load green element at (102, 130) on #start_green
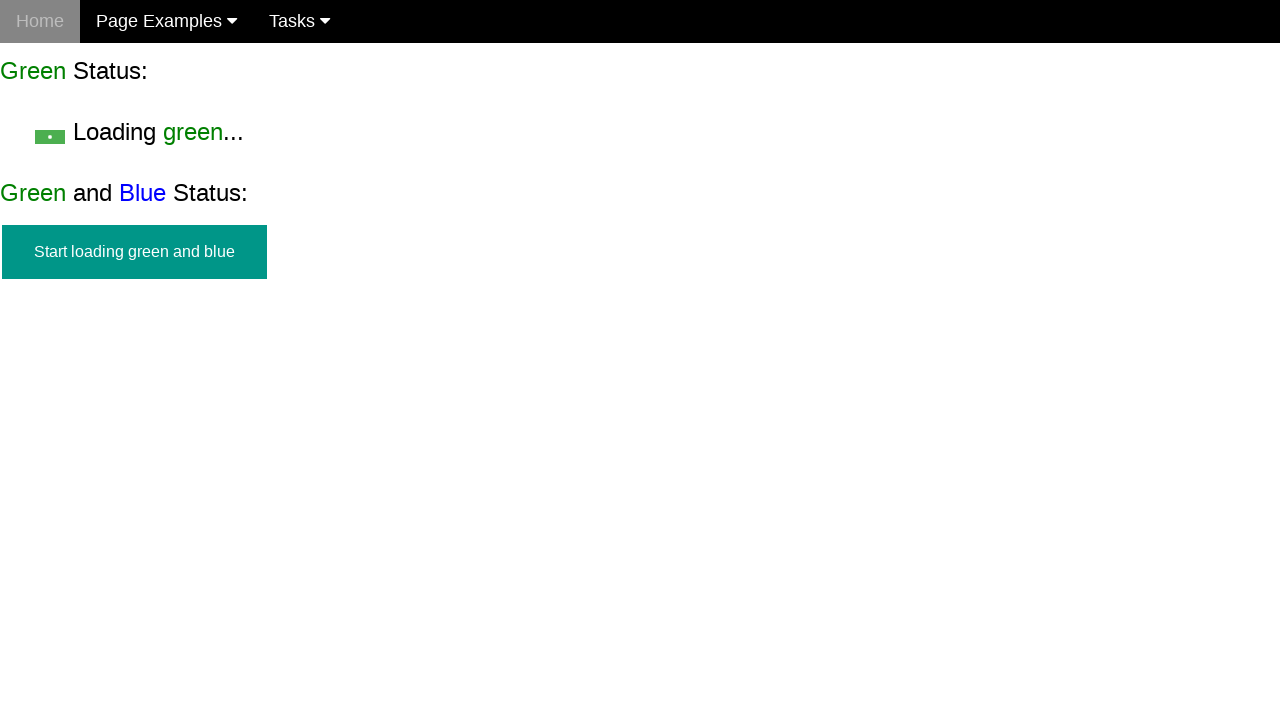

Loading state appeared for green element
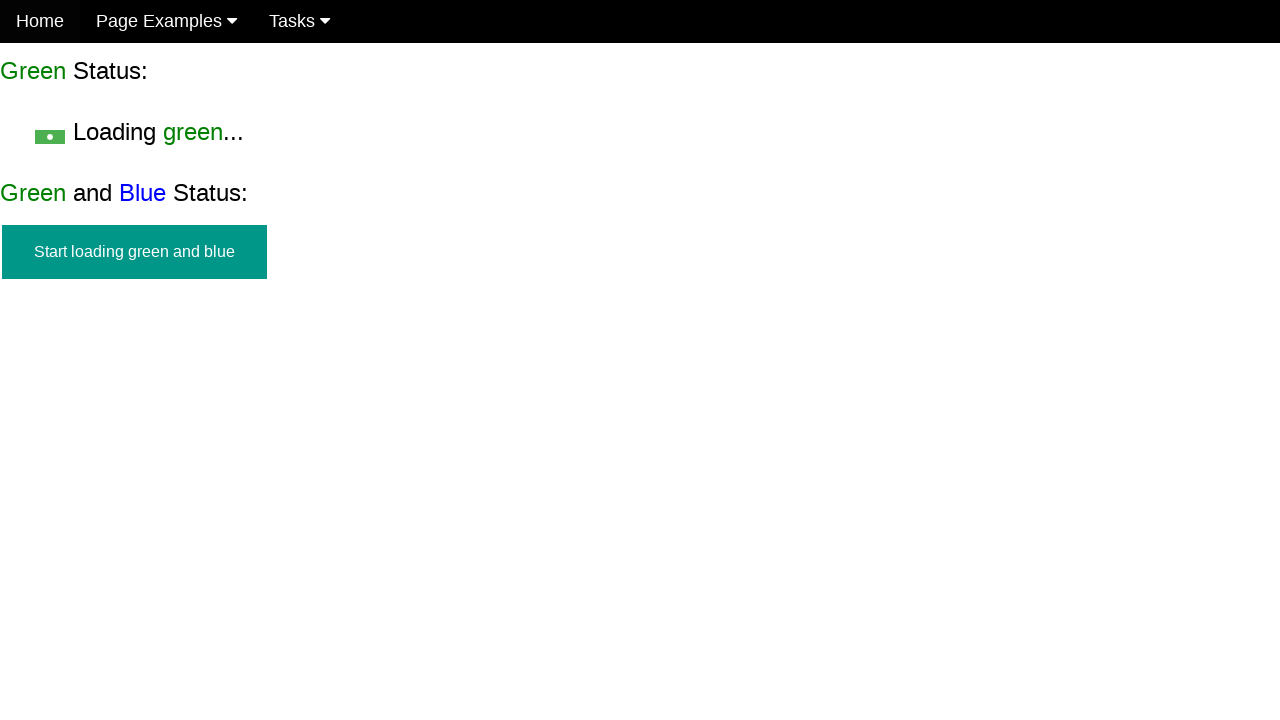

Success state appeared - green element finished loading
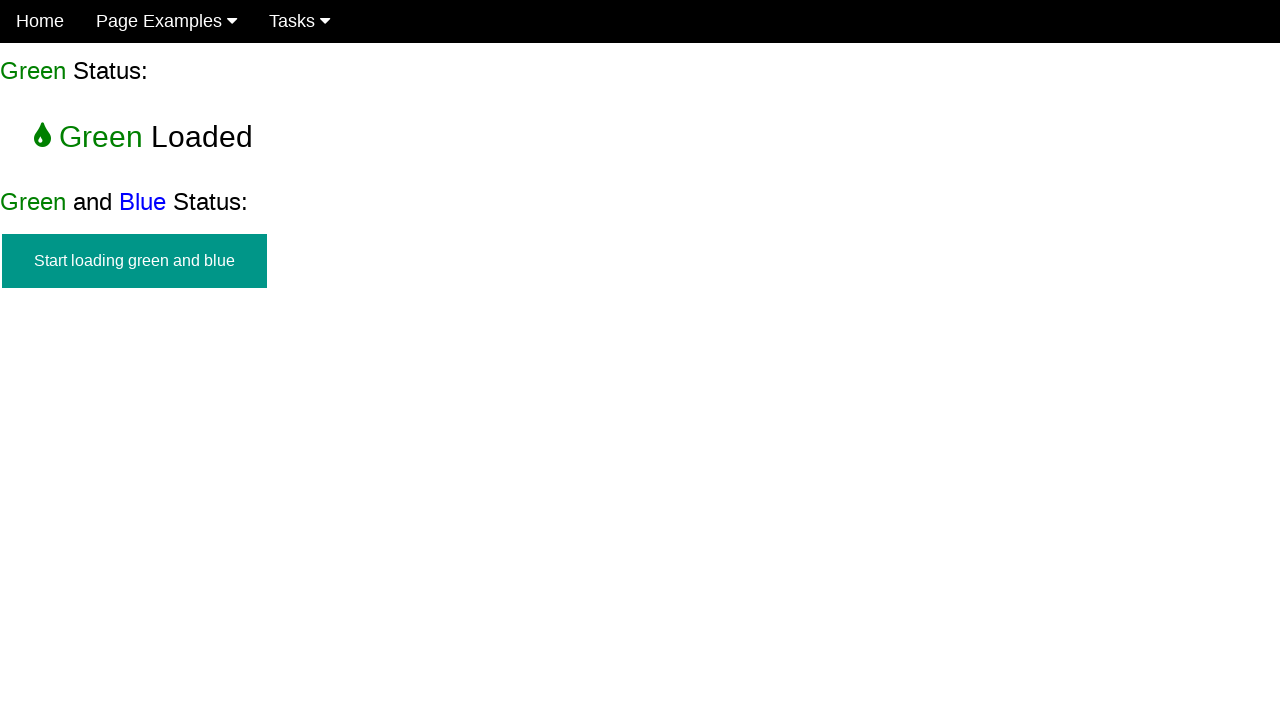

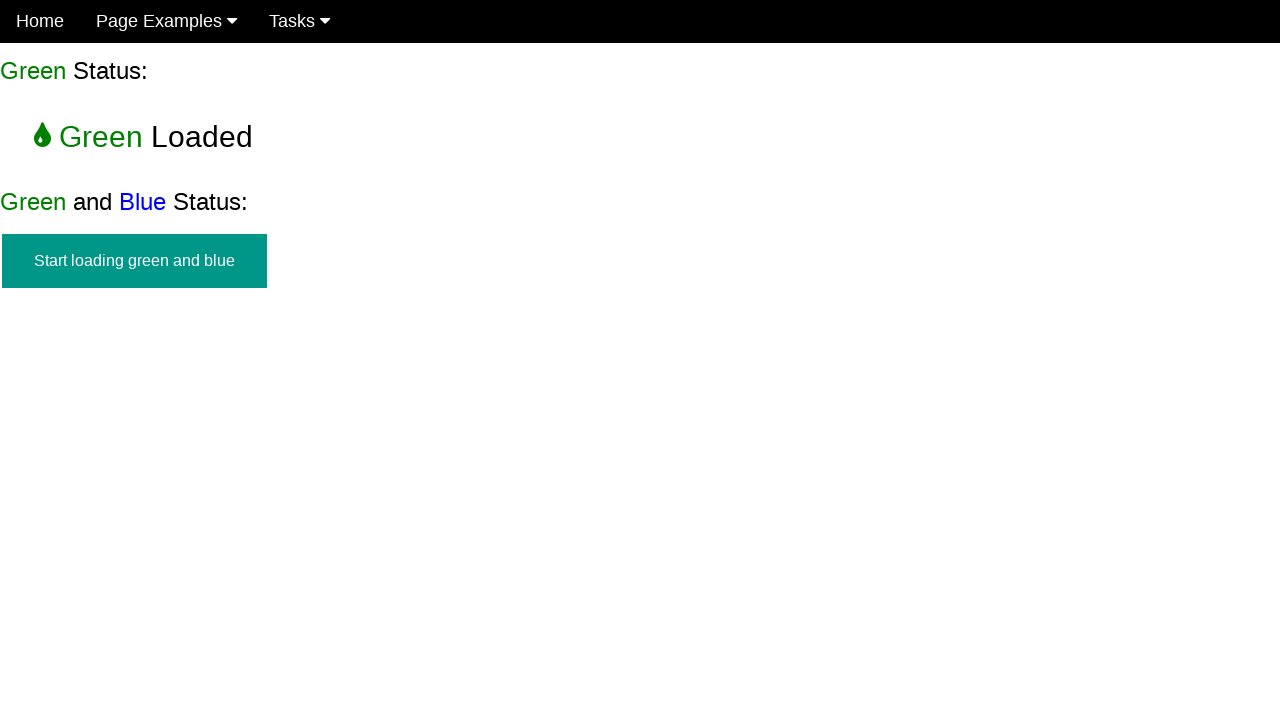